Navigates to QQ.com homepage and waits for the page to load

Starting URL: https://www.qq.com

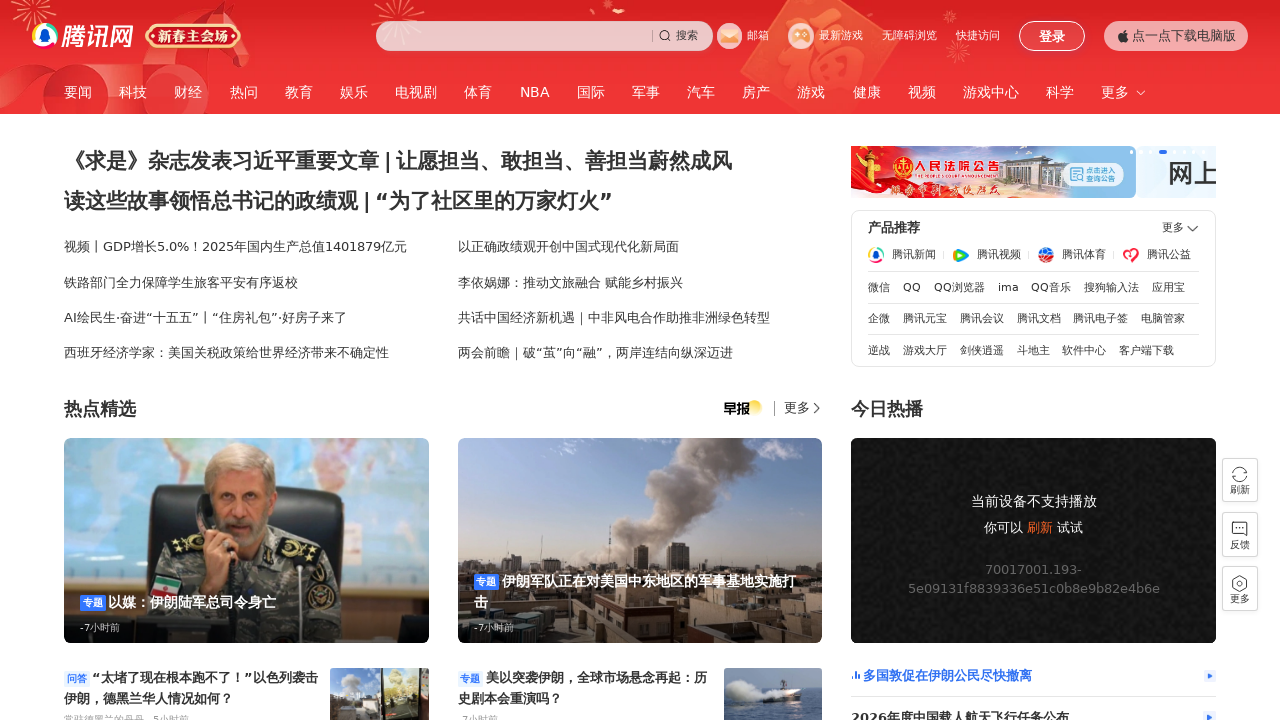

QQ.com homepage loaded - DOM content ready
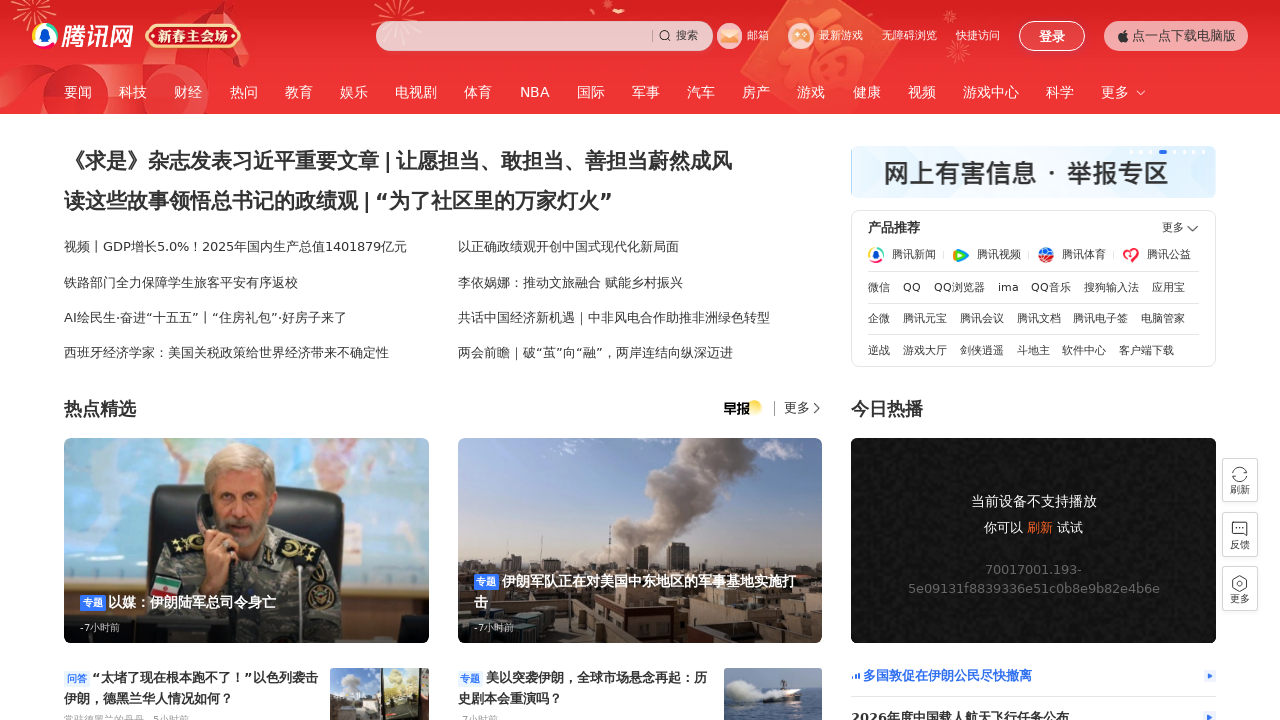

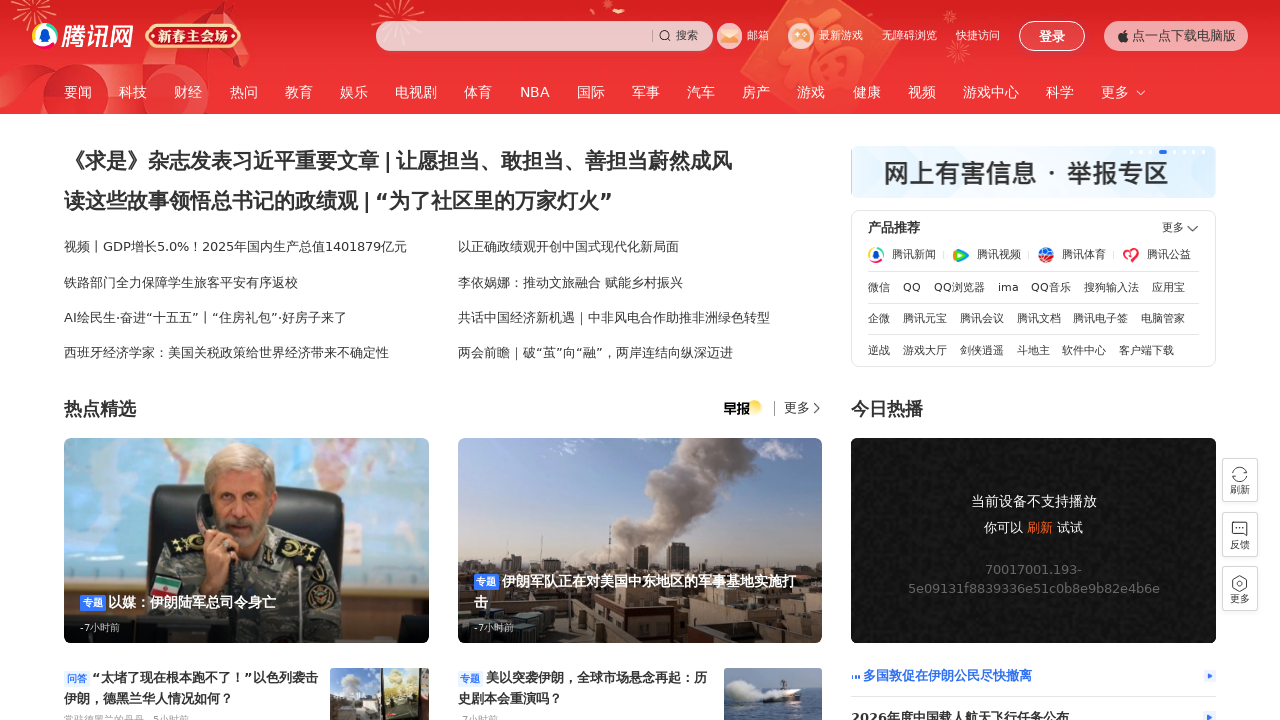